Tests the search functionality by entering "Ruby" in the search field and verifying that search results are displayed

Starting URL: https://practice.automationtesting.in/

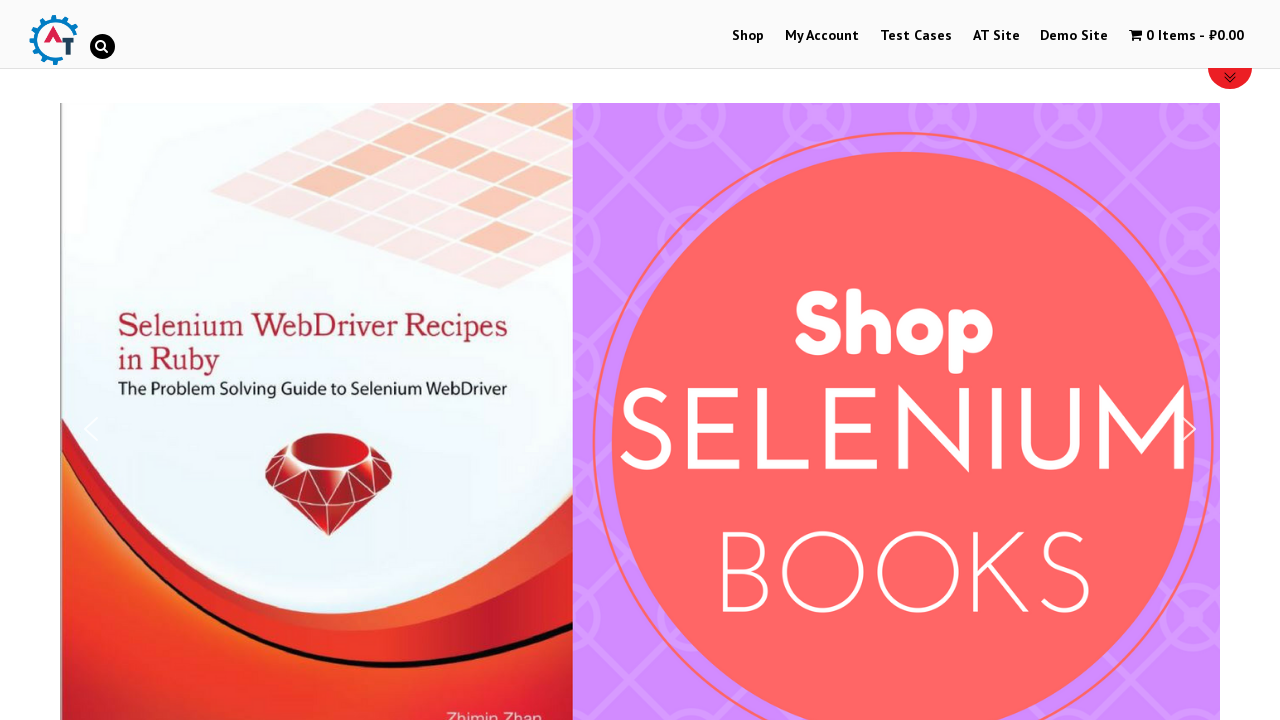

Cleared the search input field on #s
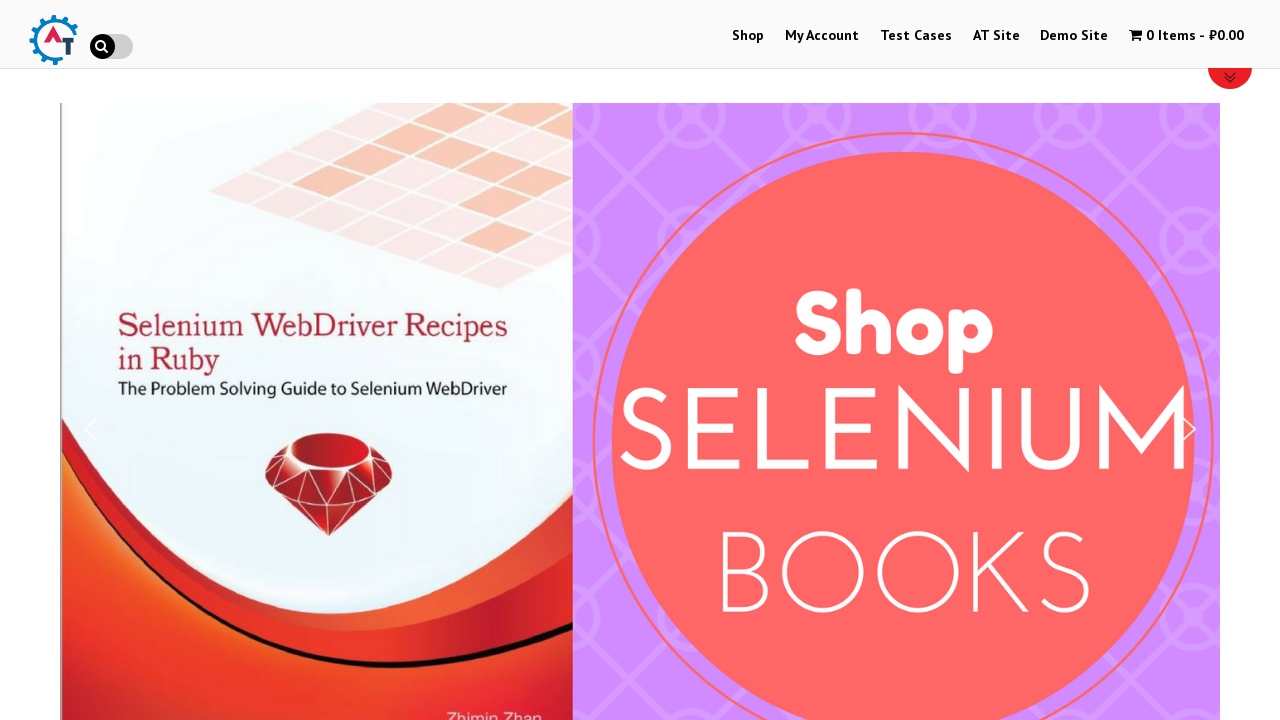

Entered 'Ruby' in the search field on #s
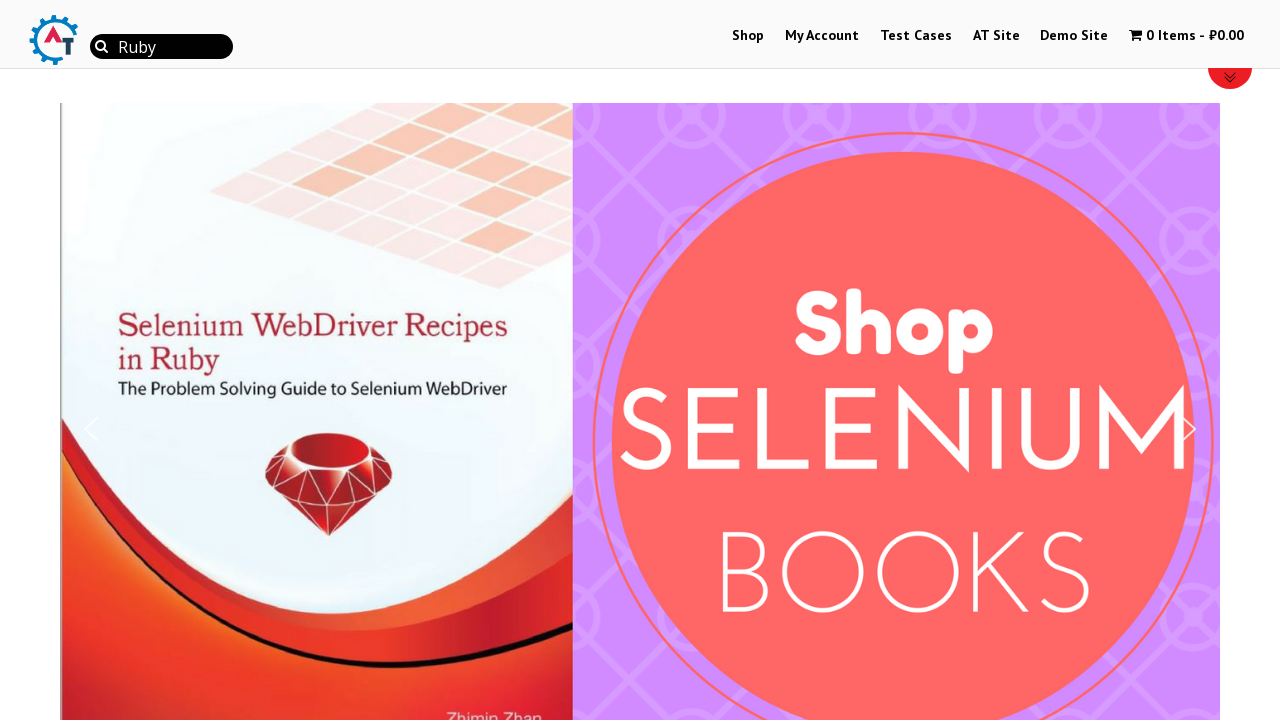

Pressed Enter to submit the search on #s
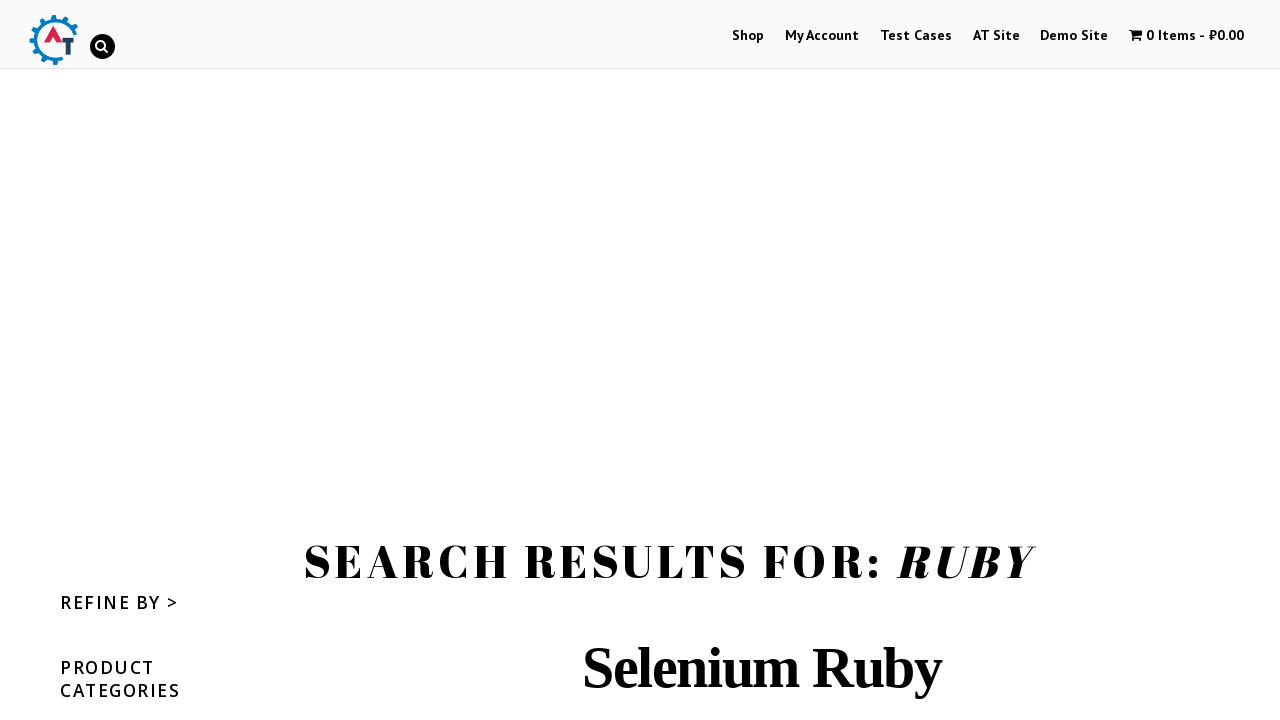

Search results loaded and content became visible
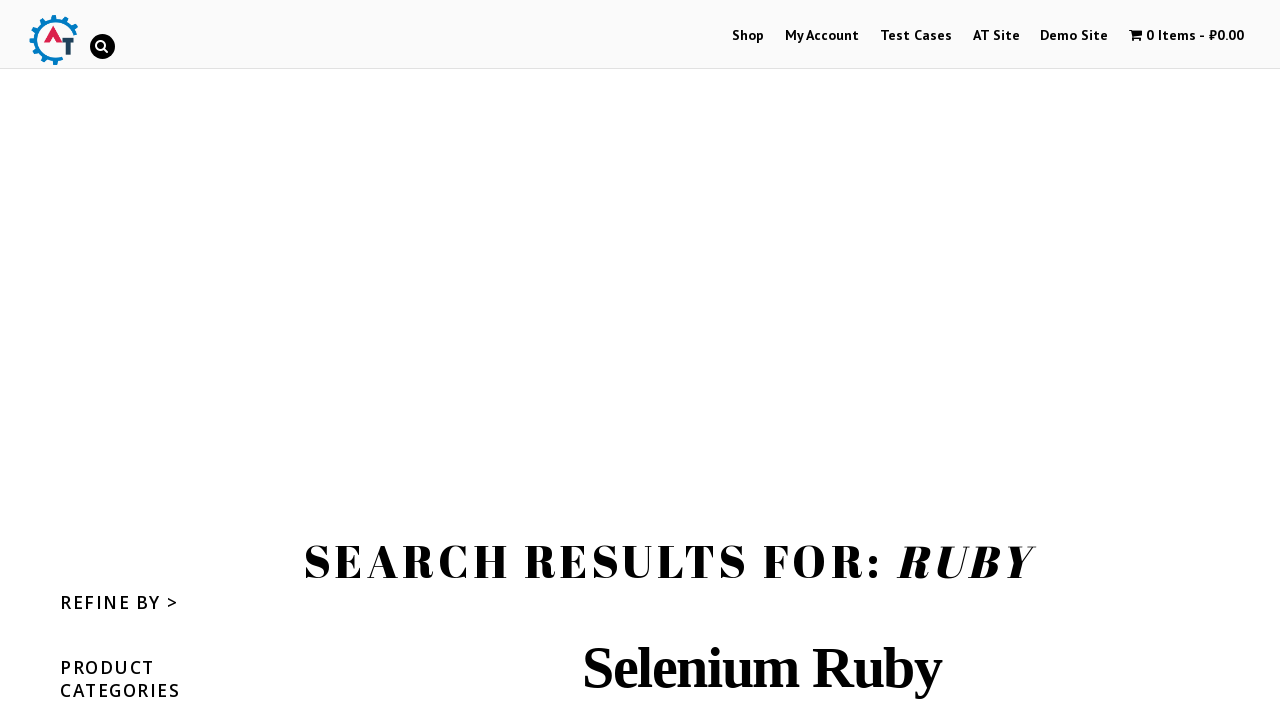

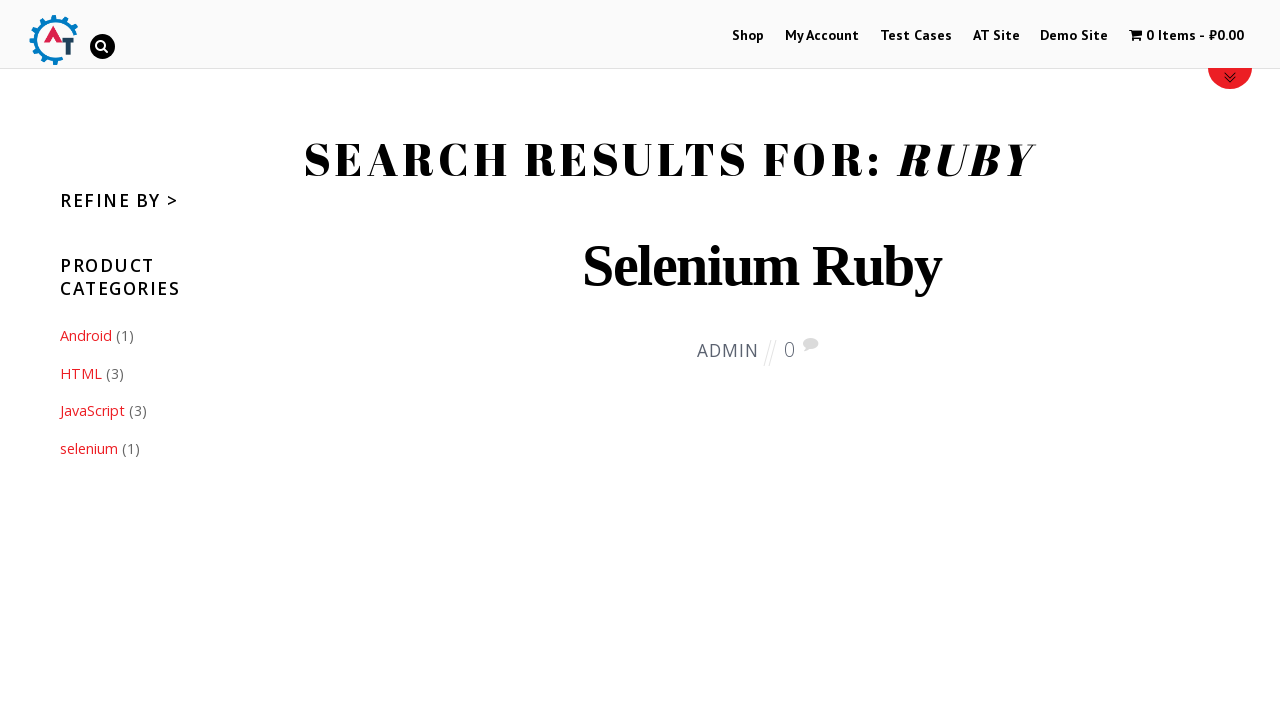